Tests image loading functionality by waiting for a spinner to disappear and verifying that all 4 images have loaded correctly on the page

Starting URL: https://bonigarcia.dev/selenium-webdriver-java/loading-images.html

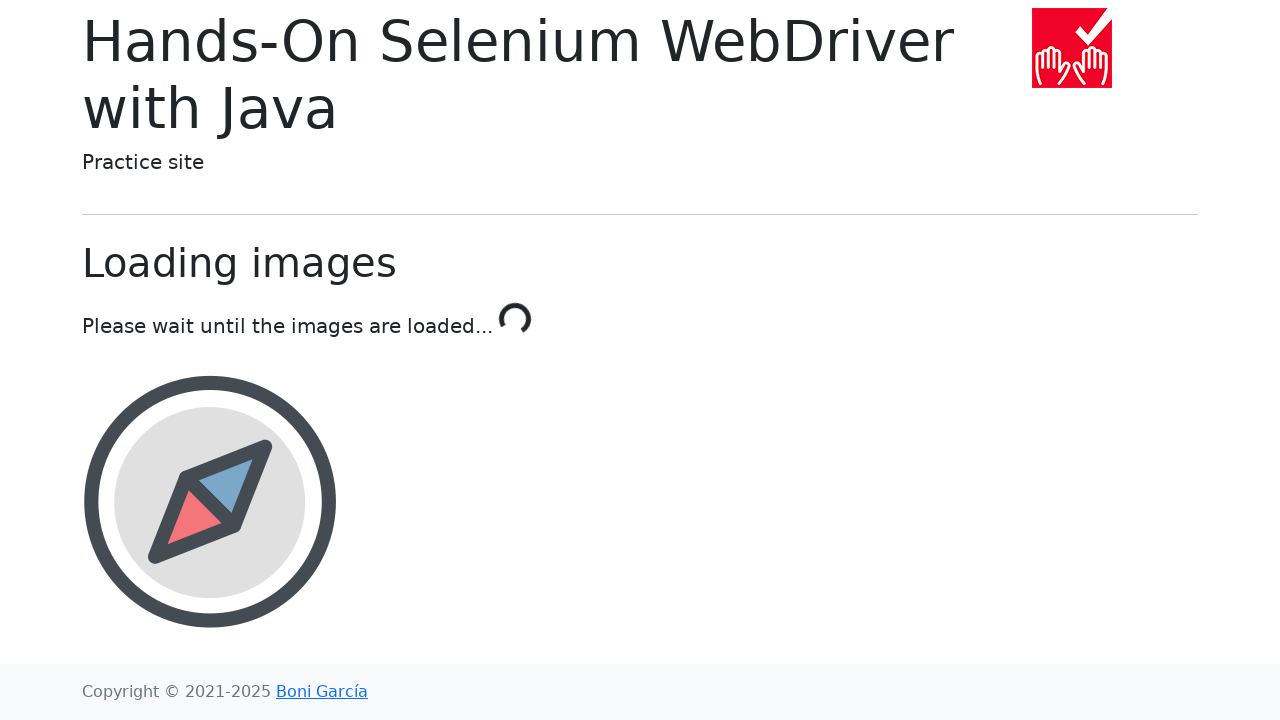

Loading spinner disappeared after waiting up to 30 seconds
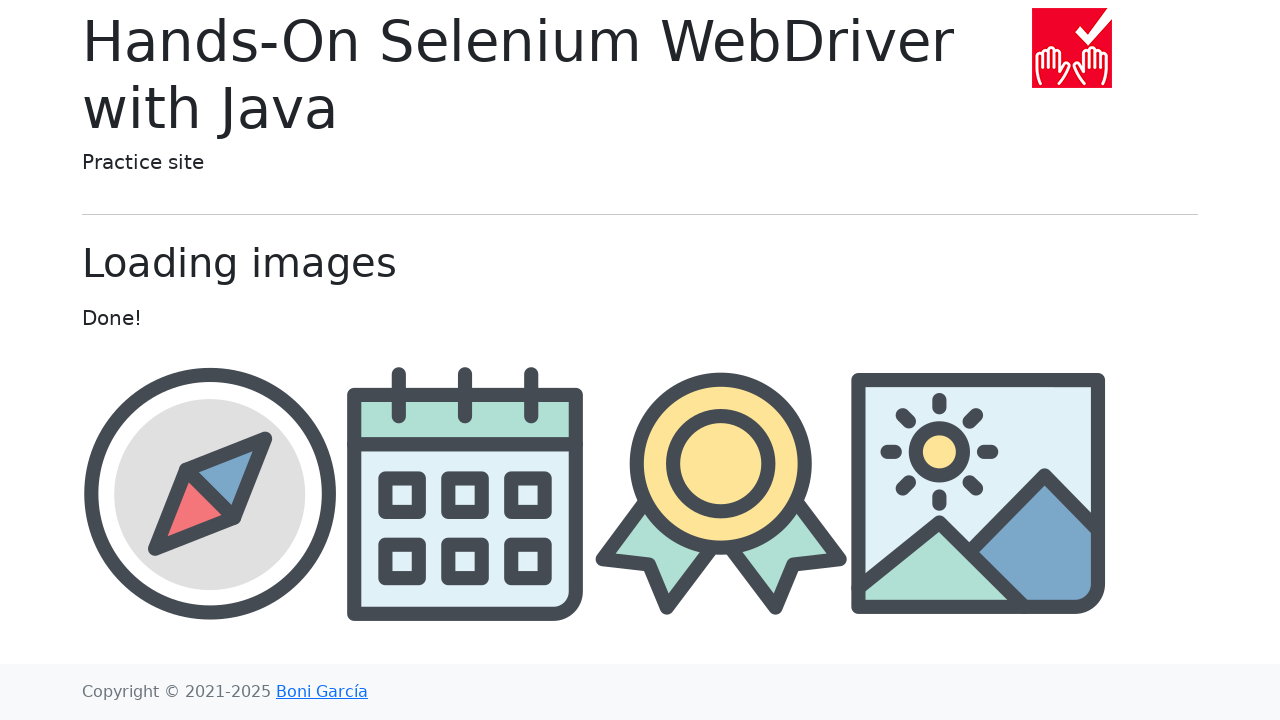

Image container with at least one image loaded
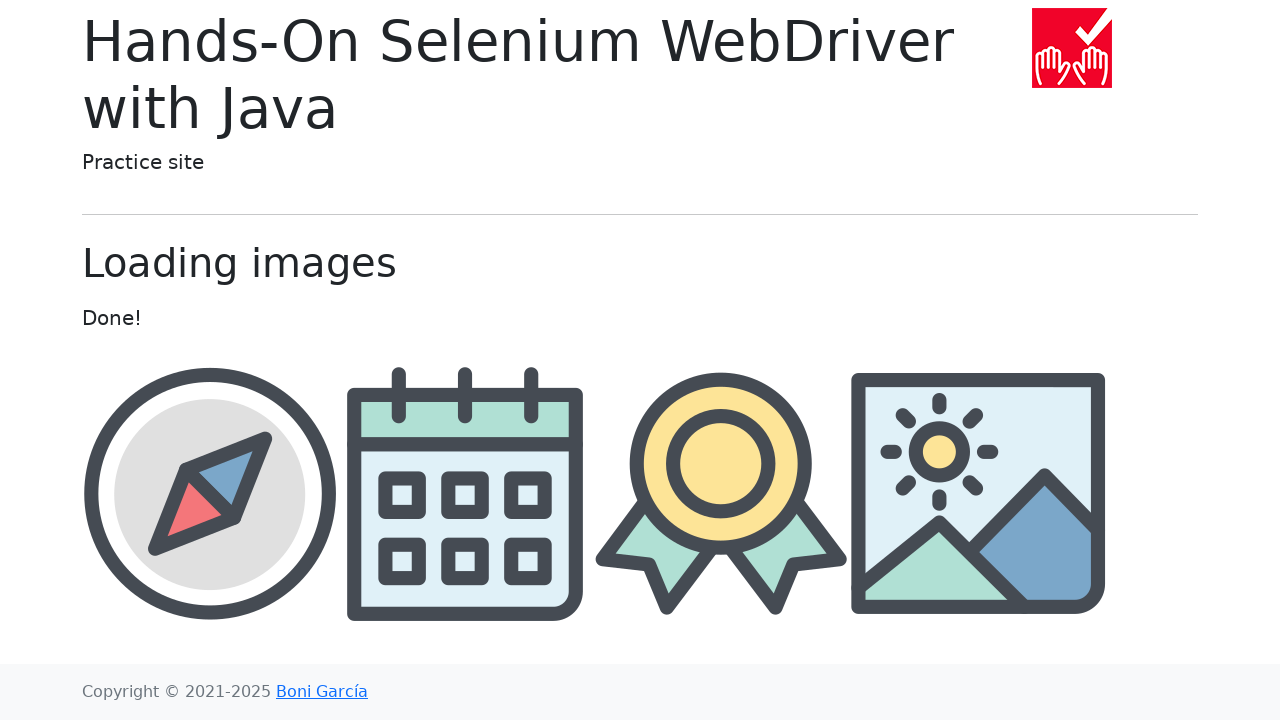

Fourth image (index 3) is visible on the page
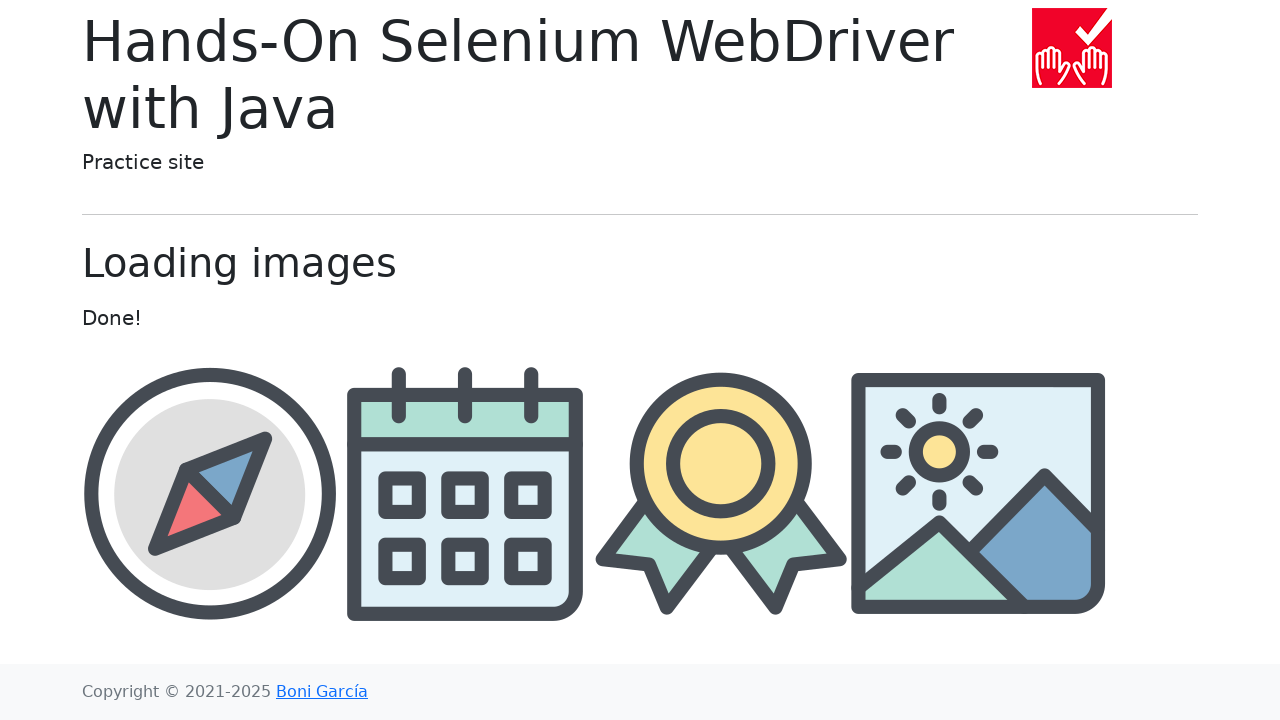

Retrieved src attribute from third image
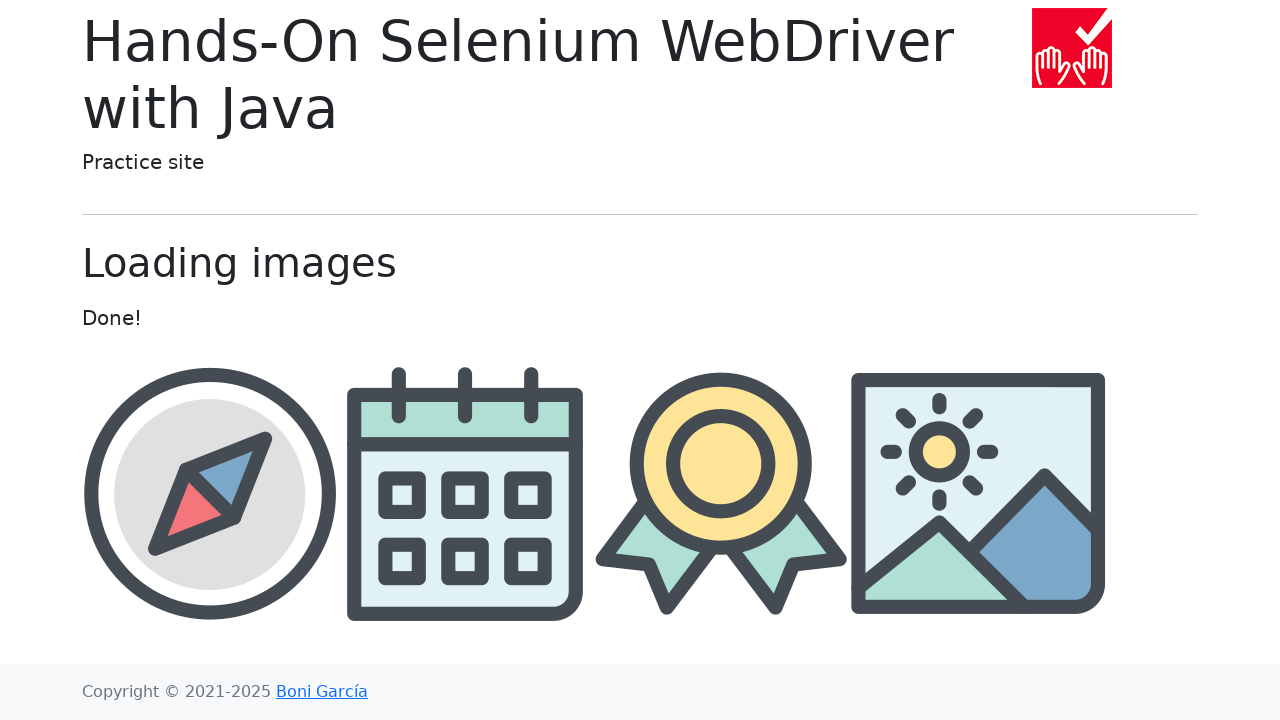

Verified that third image src attribute is not empty
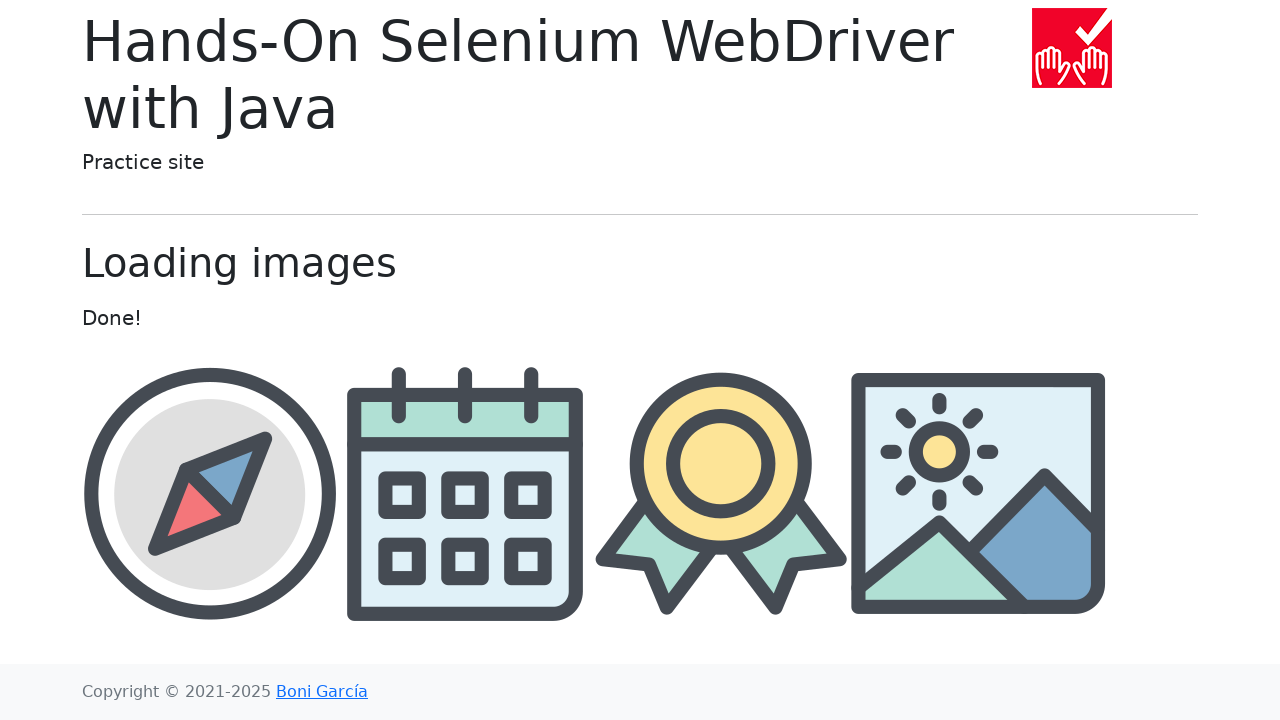

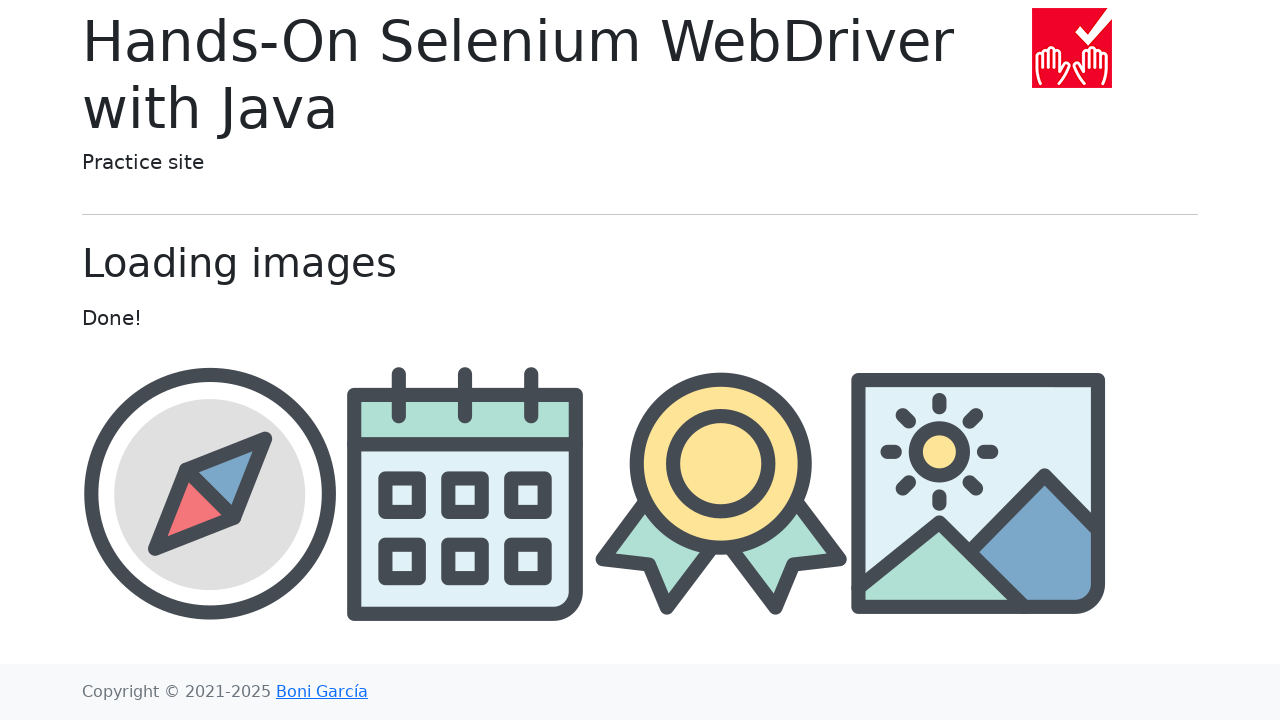